Navigation test that loads a GitHub user profile page and waits for content to be visible, verifying page rendering works correctly.

Starting URL: https://github.com/YusukeIwaki

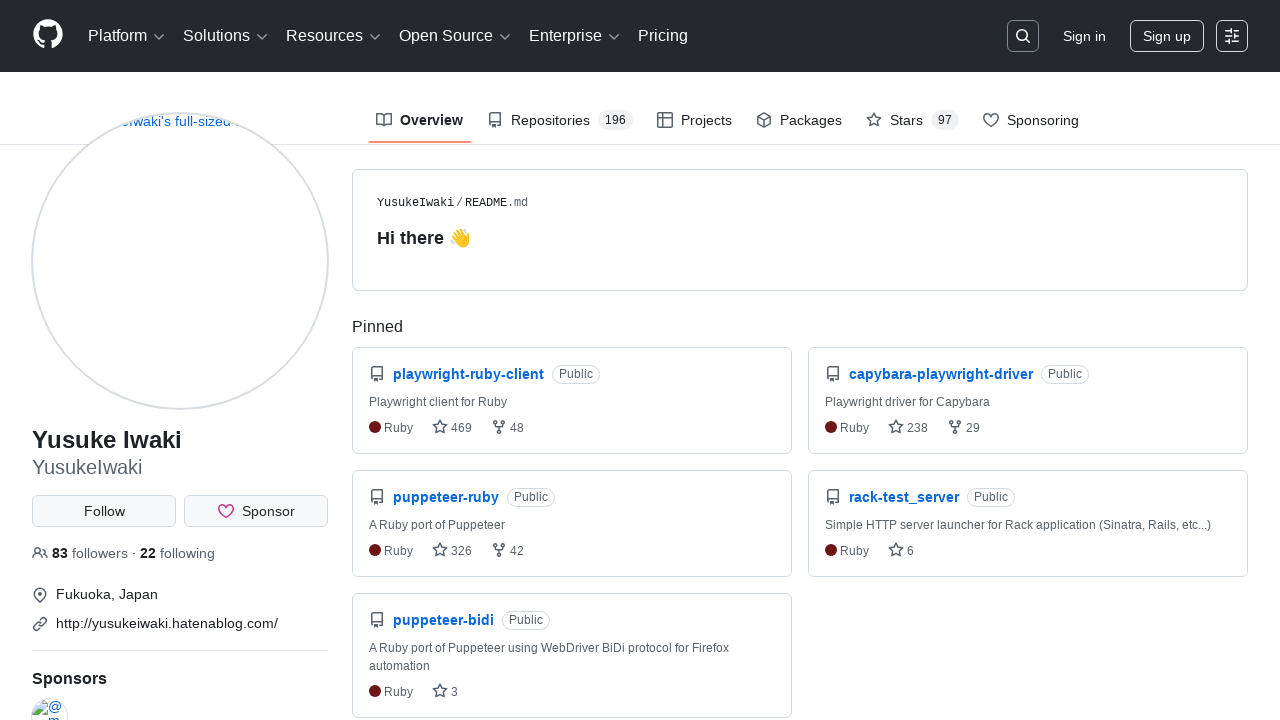

Navigated to GitHub user profile page for YusukeIwaki
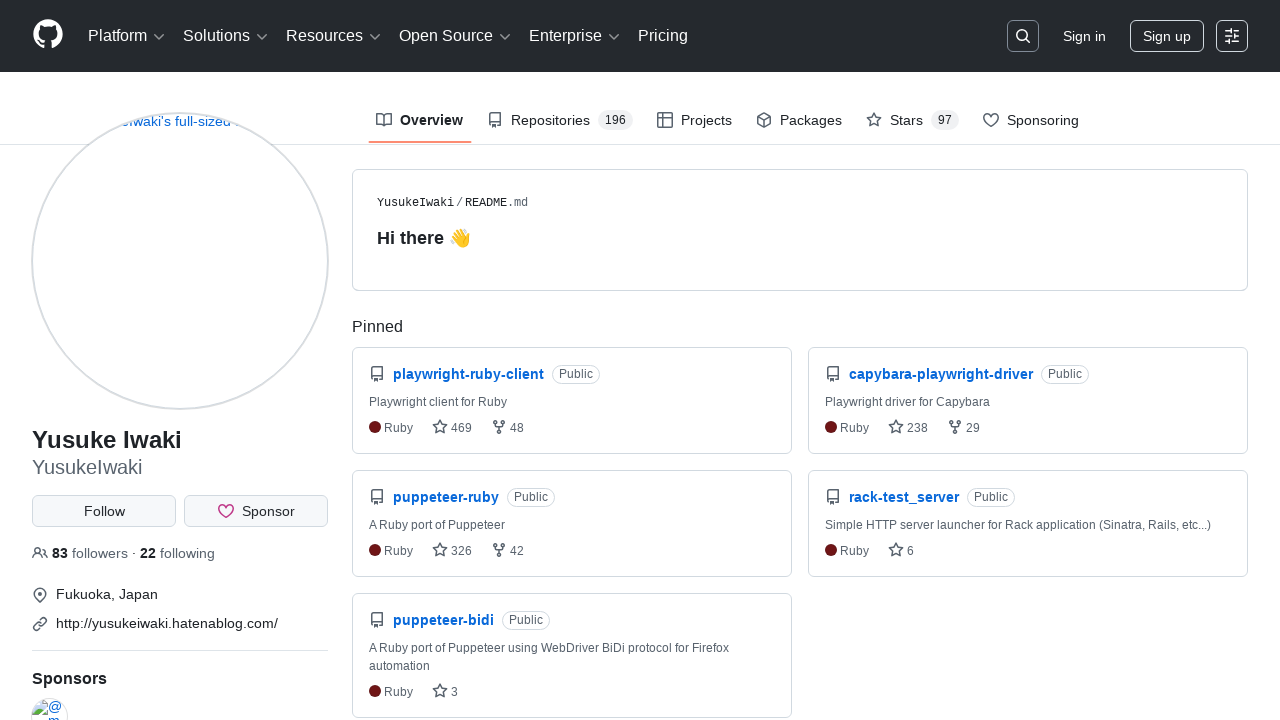

Page fully loaded with networkidle state
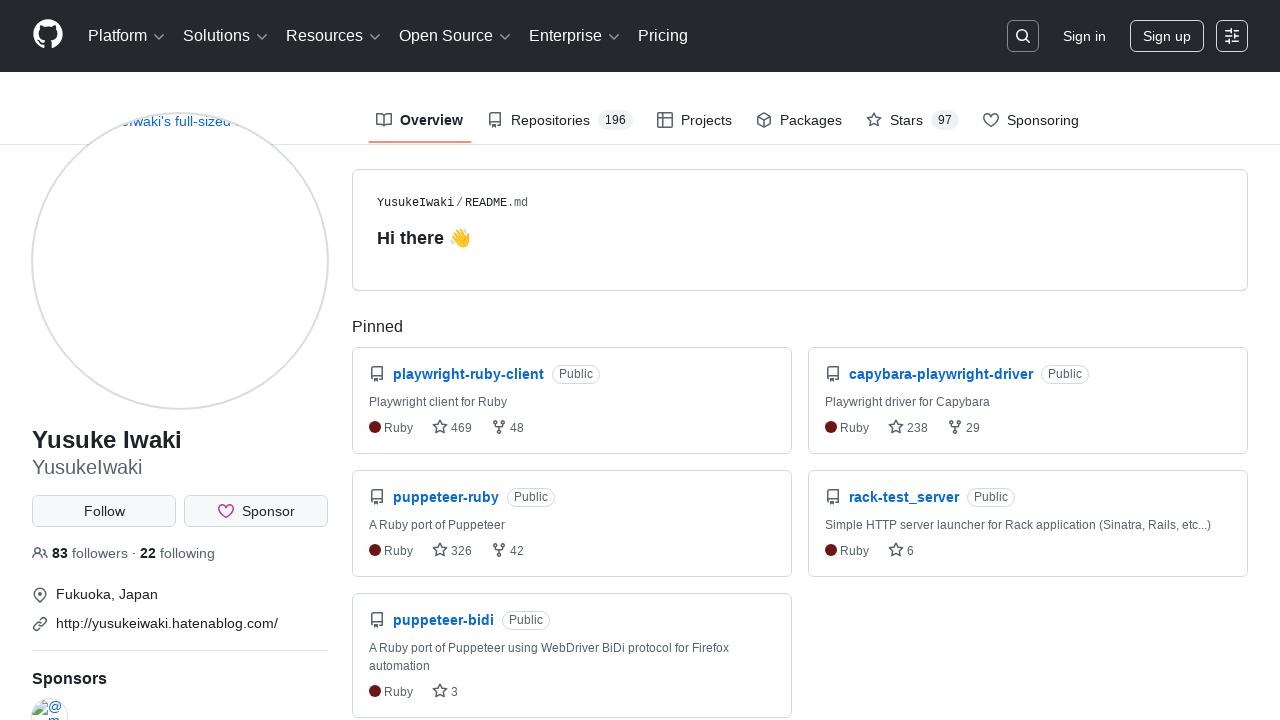

Avatar image is visible on the profile page
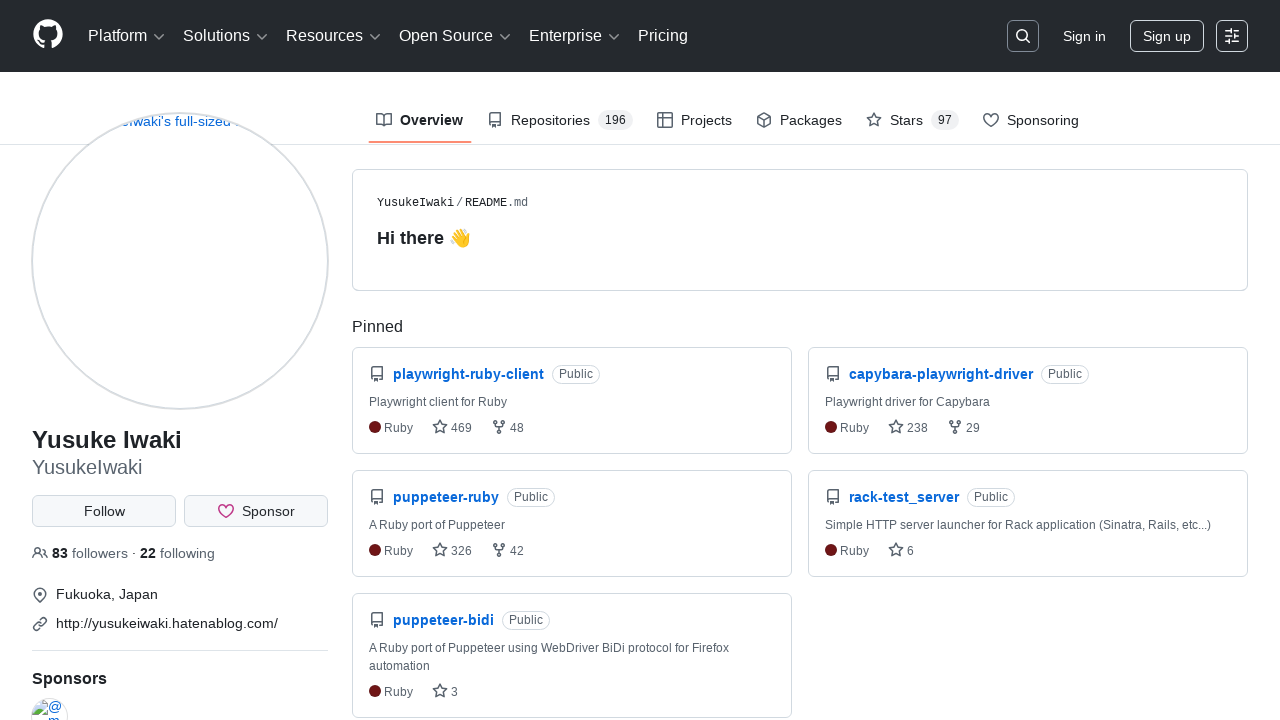

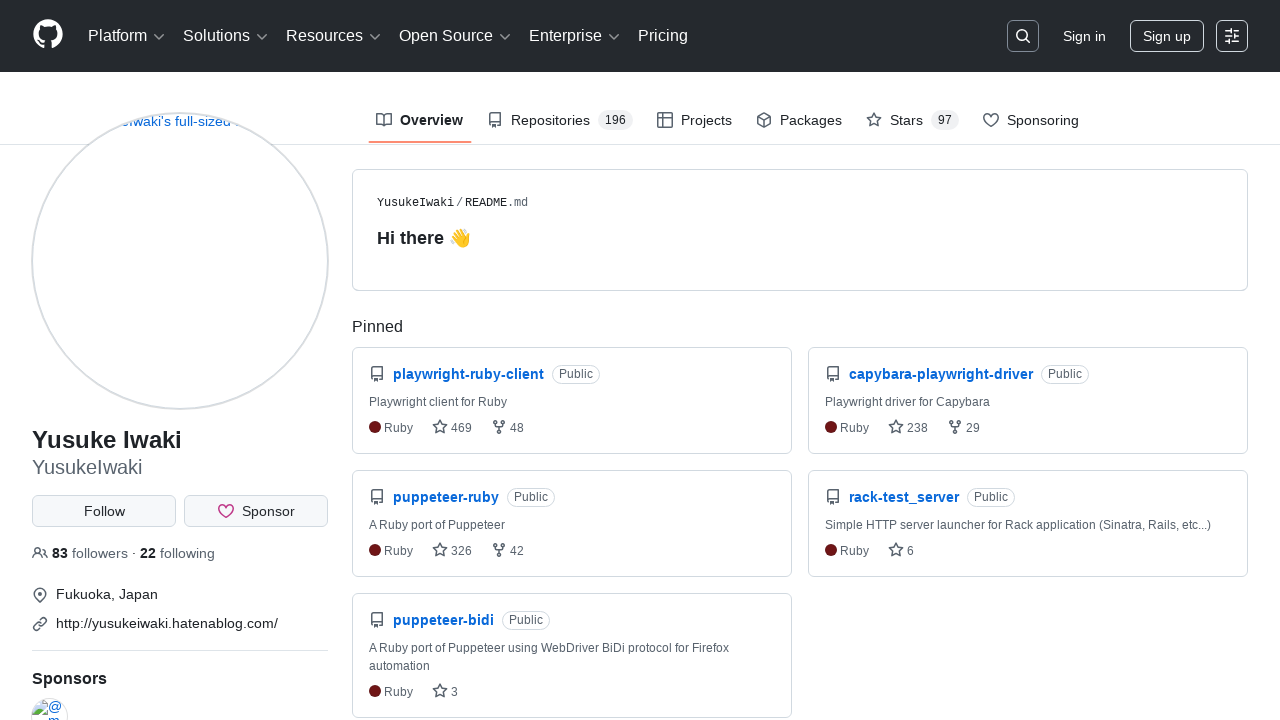